Tests JavaScript alert functionality by clicking the alert button, accepting it, and verifying the result message

Starting URL: http://practice.cydeo.com/javascript_alerts

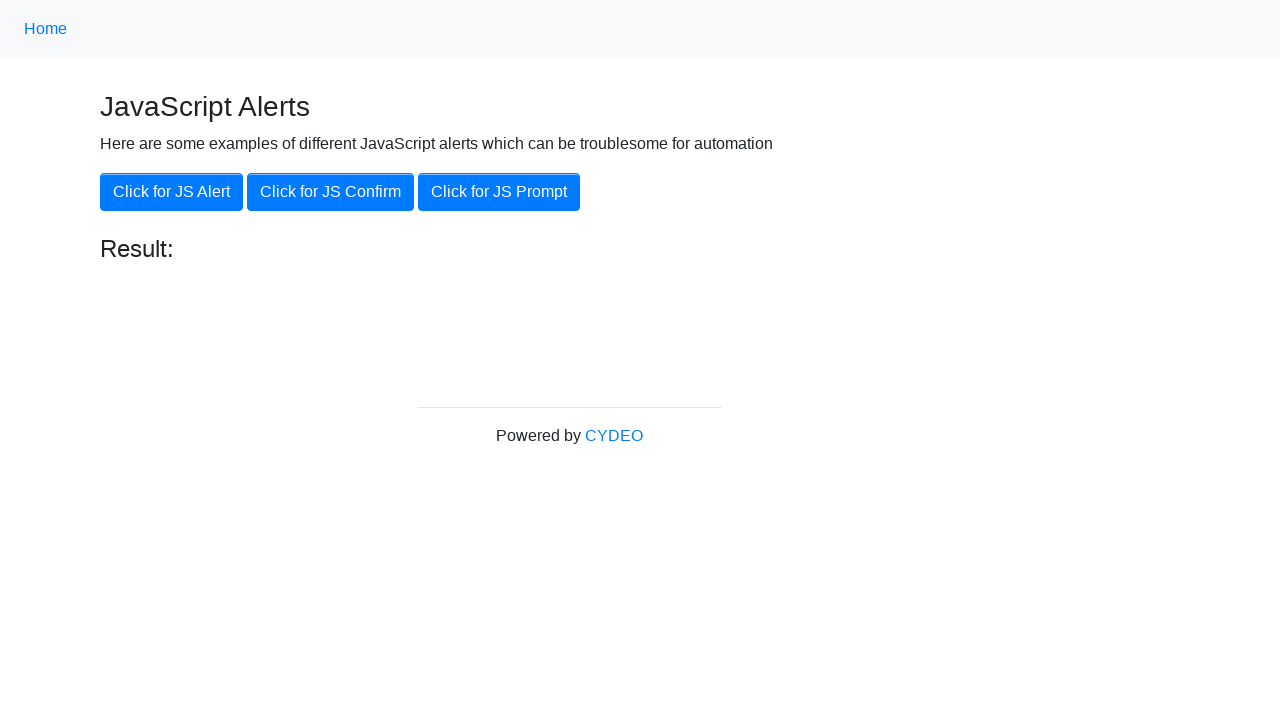

Clicked the 'Click for JS Alert' button at (172, 192) on xpath=//button[.='Click for JS Alert']
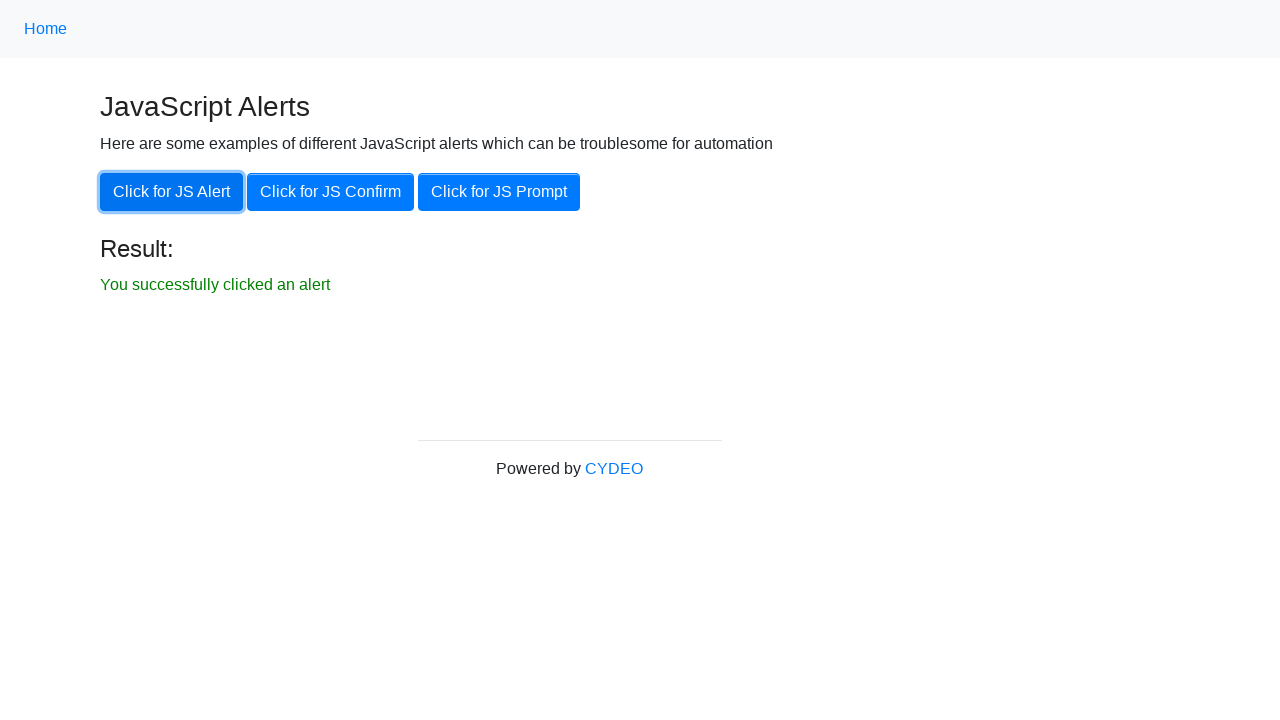

Set up dialog handler to accept alerts
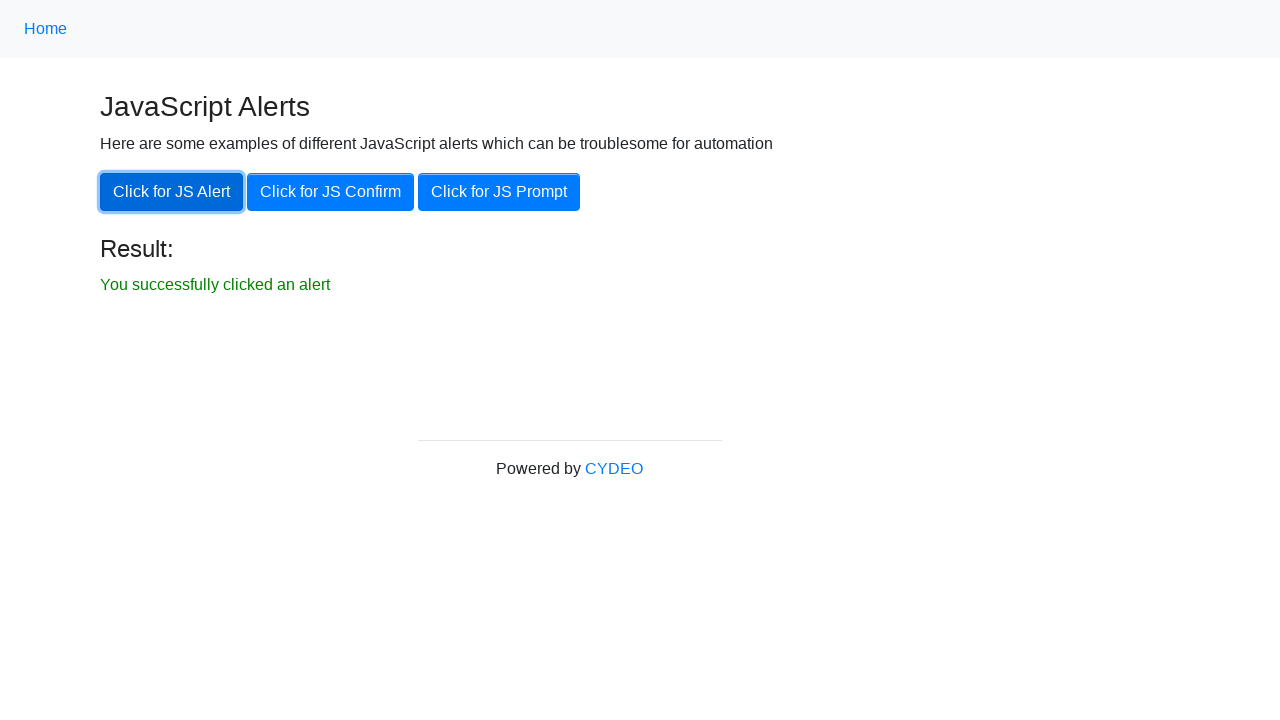

Clicked the 'Click for JS Alert' button again to trigger alert with handler active at (172, 192) on xpath=//button[.='Click for JS Alert']
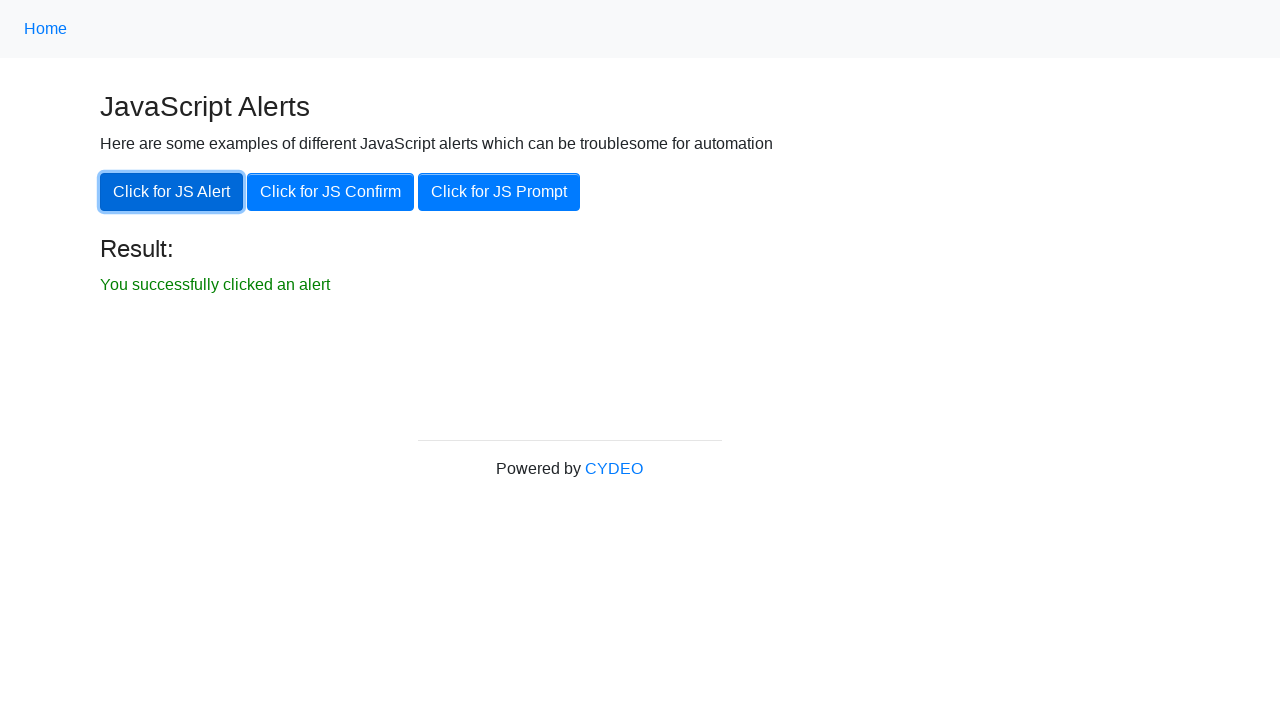

Verified the result message is displayed after accepting the alert
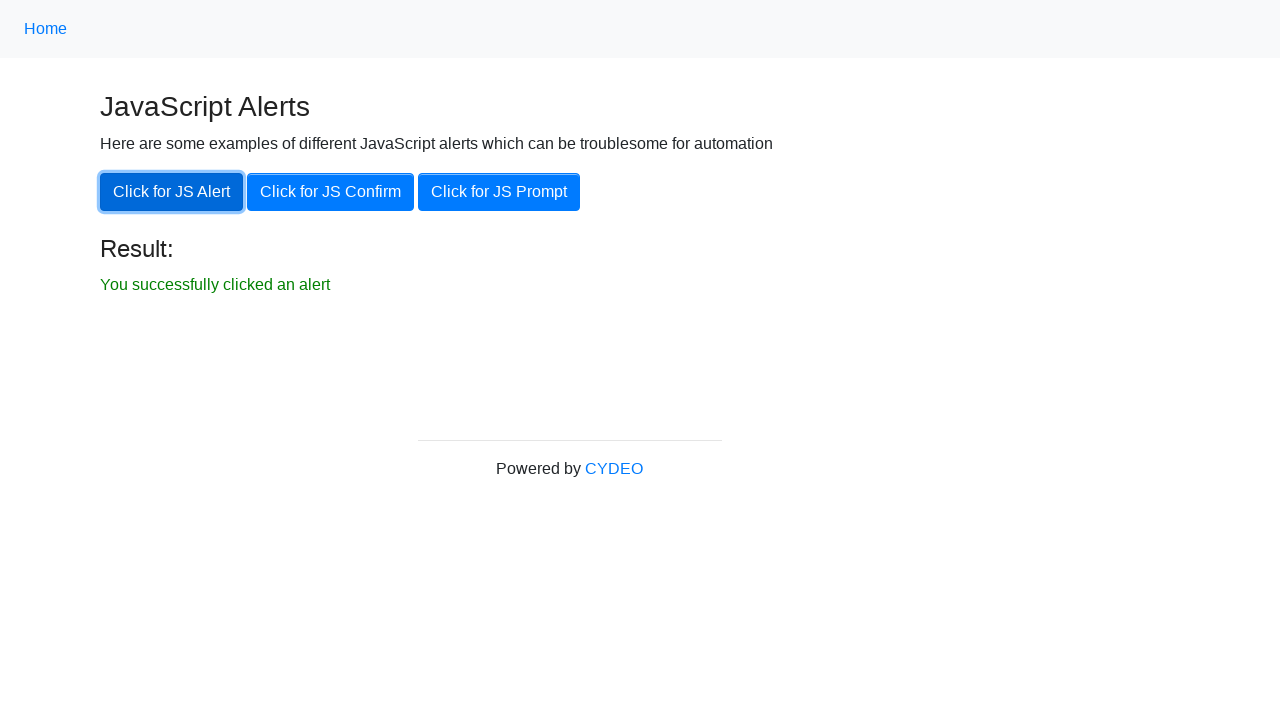

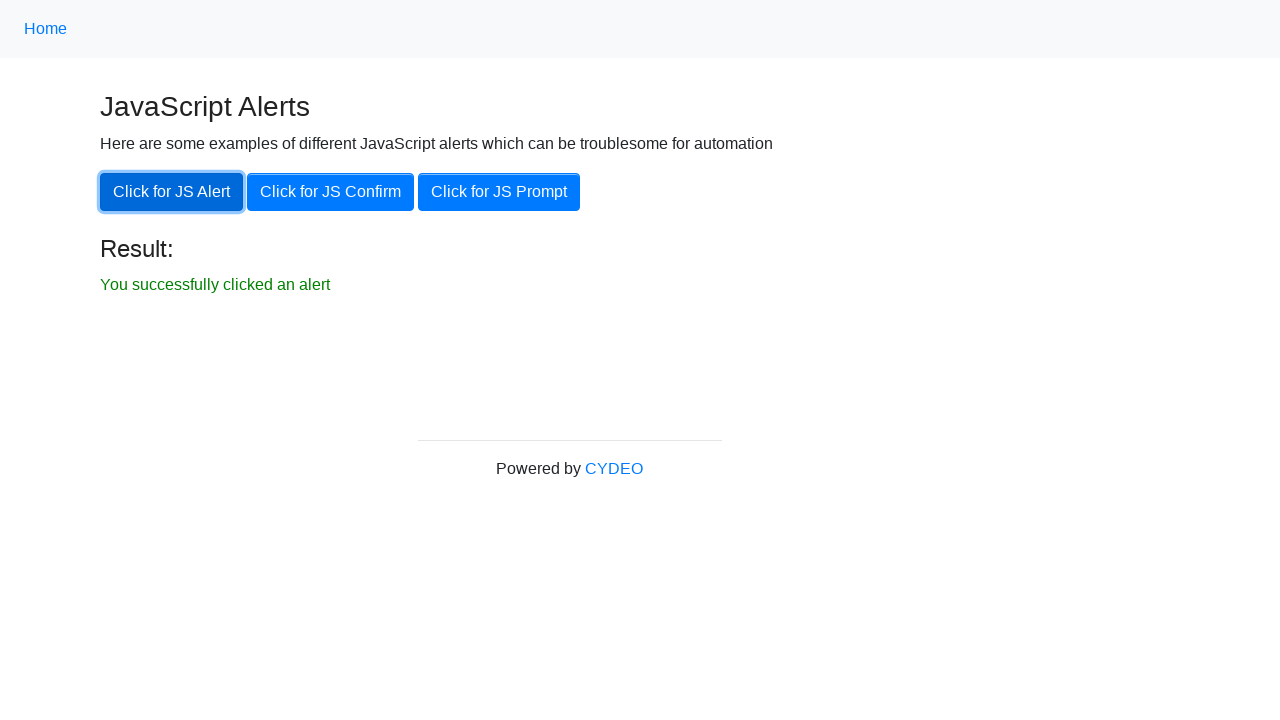